Tests editing an item by double-clicking, filling new text, and pressing Enter

Starting URL: https://demo.playwright.dev/todomvc

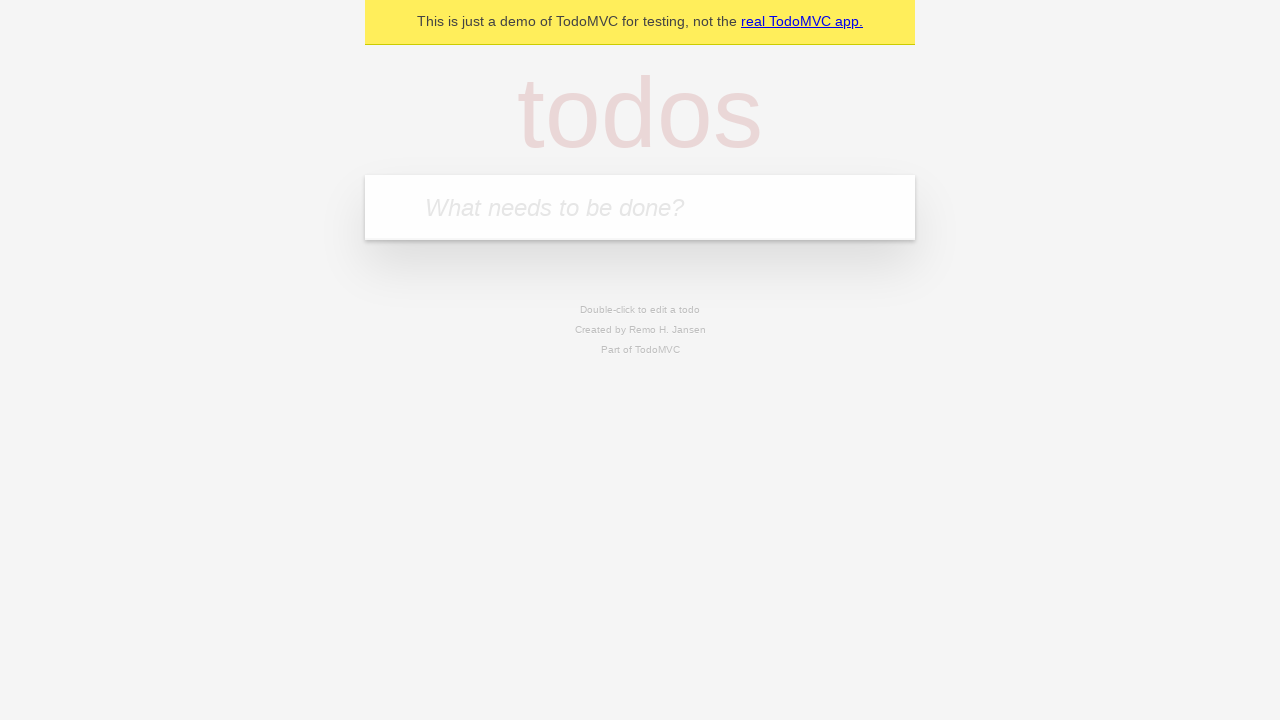

Filled todo input with 'buy some cheese' on internal:attr=[placeholder="What needs to be done?"i]
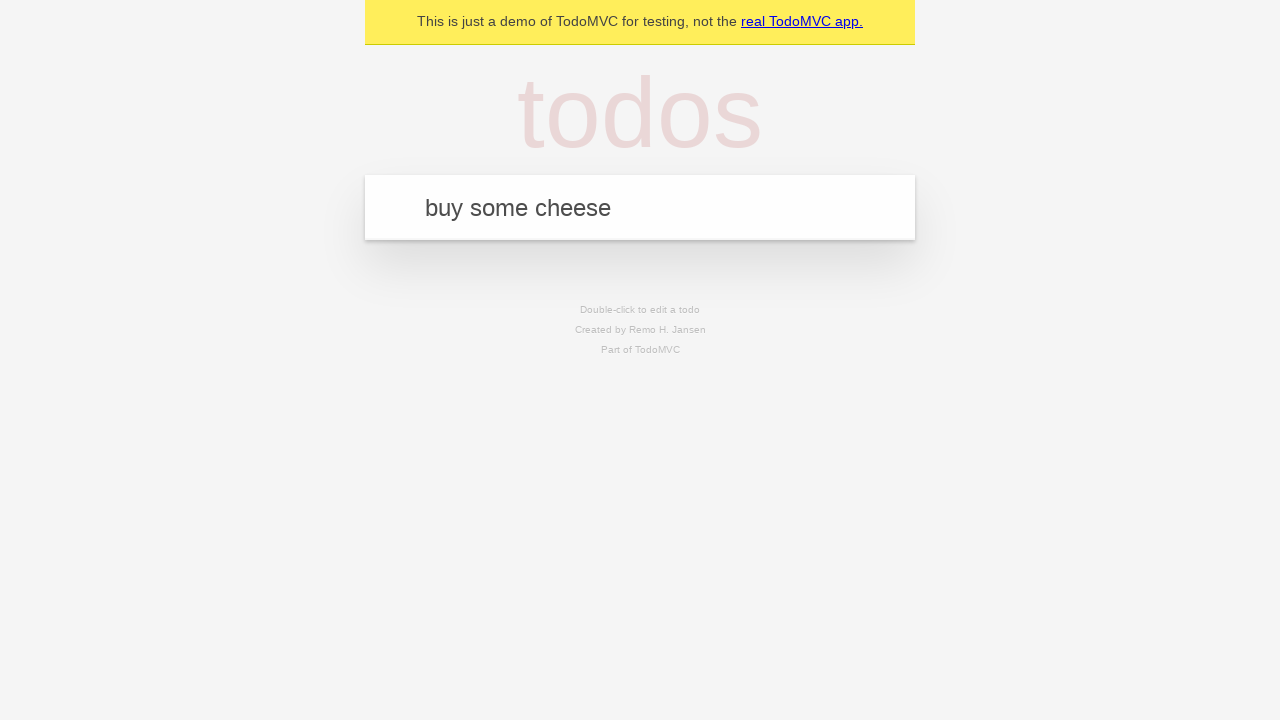

Pressed Enter to create first todo on internal:attr=[placeholder="What needs to be done?"i]
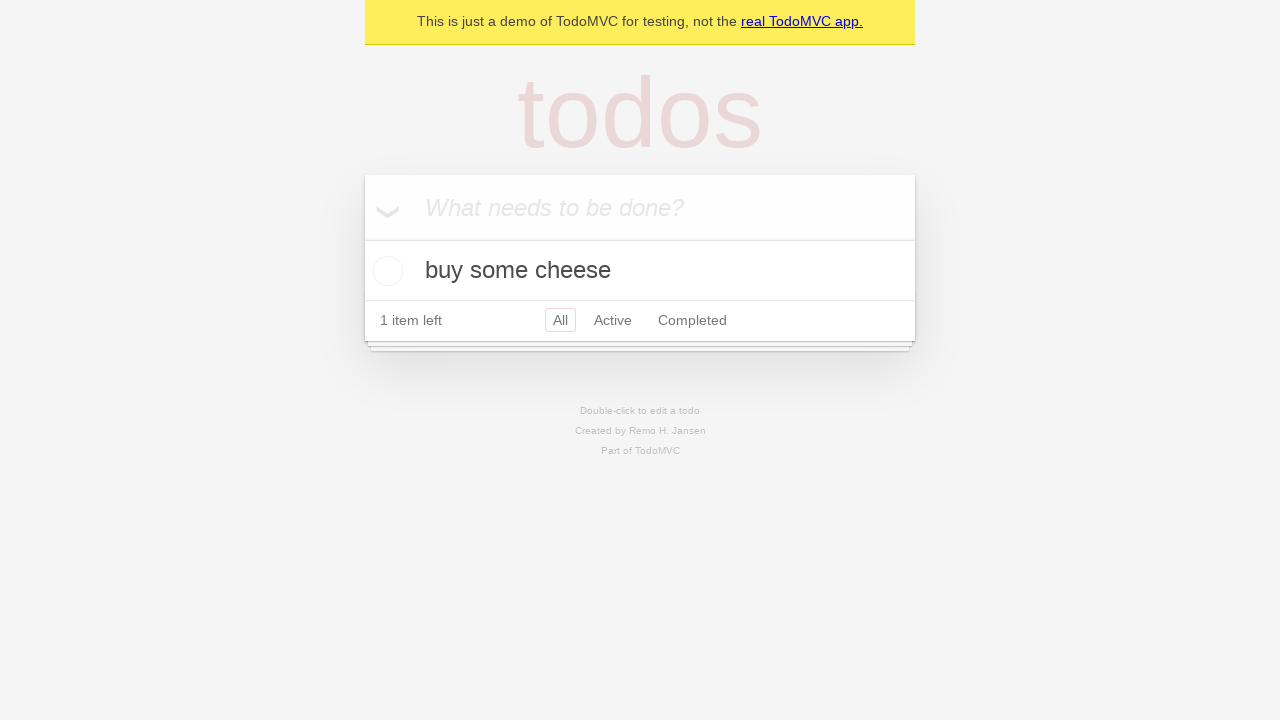

Filled todo input with 'feed the cat' on internal:attr=[placeholder="What needs to be done?"i]
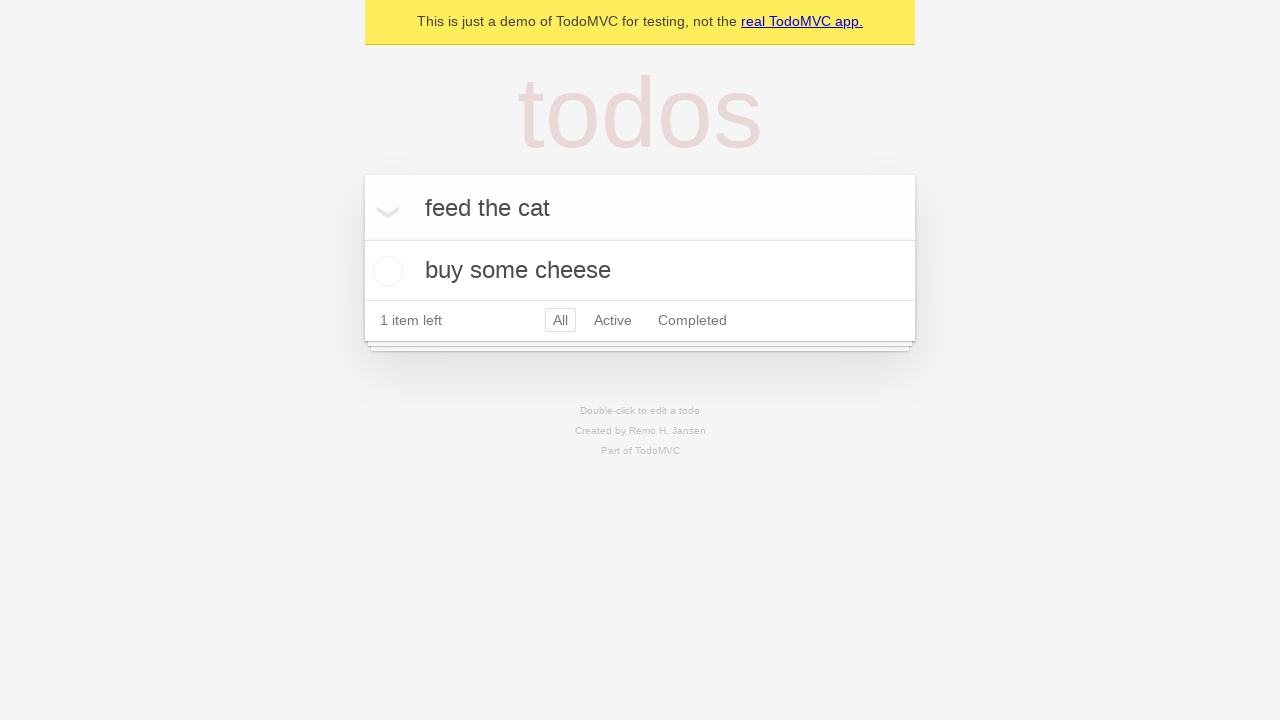

Pressed Enter to create second todo on internal:attr=[placeholder="What needs to be done?"i]
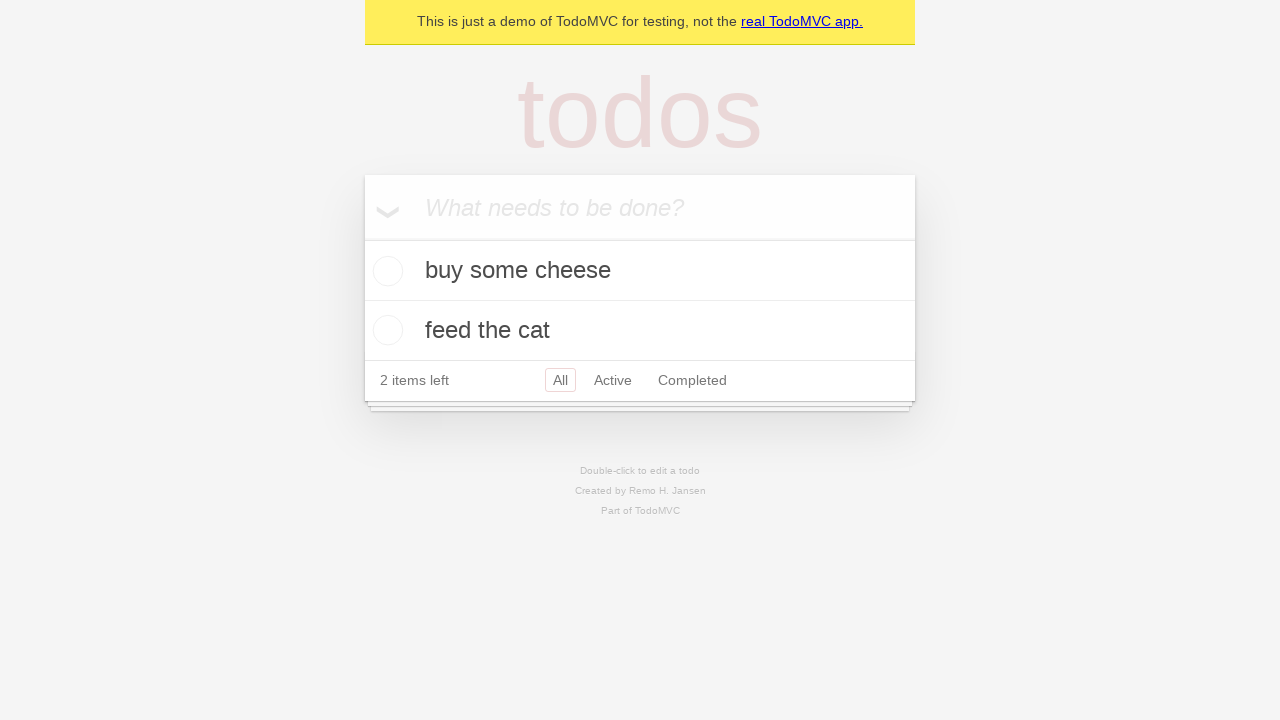

Filled todo input with 'book a doctors appointment' on internal:attr=[placeholder="What needs to be done?"i]
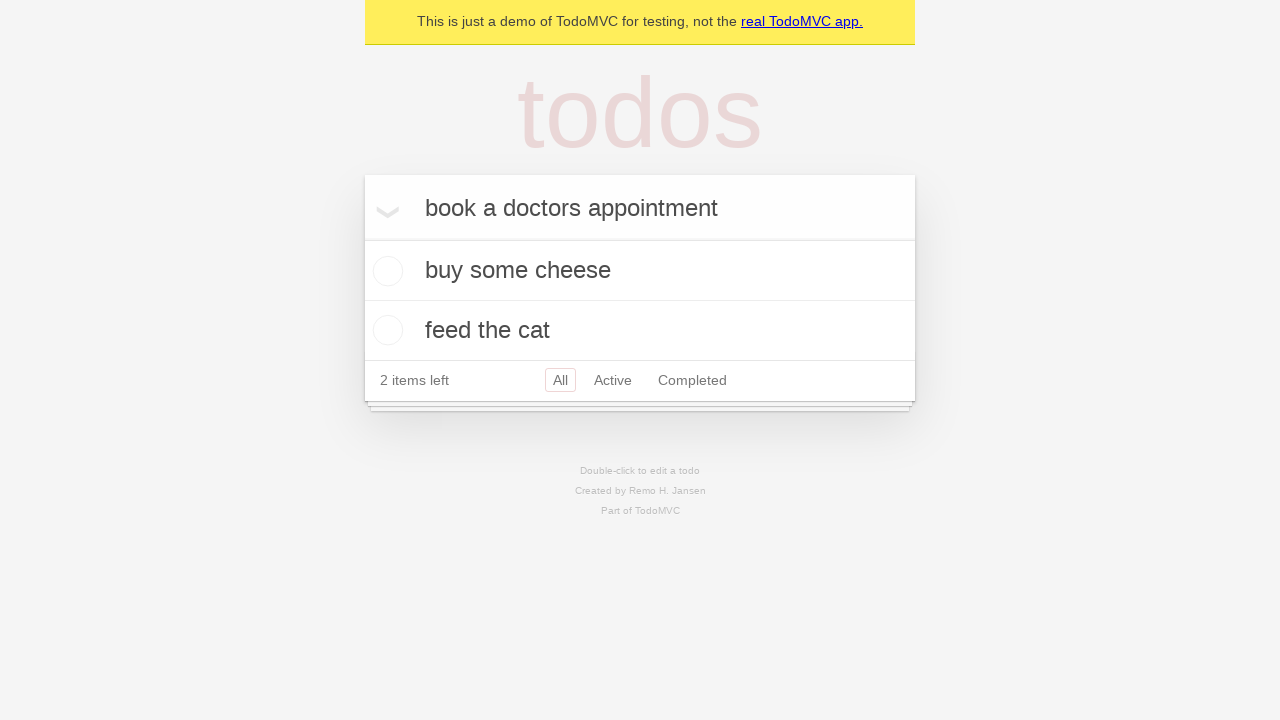

Pressed Enter to create third todo on internal:attr=[placeholder="What needs to be done?"i]
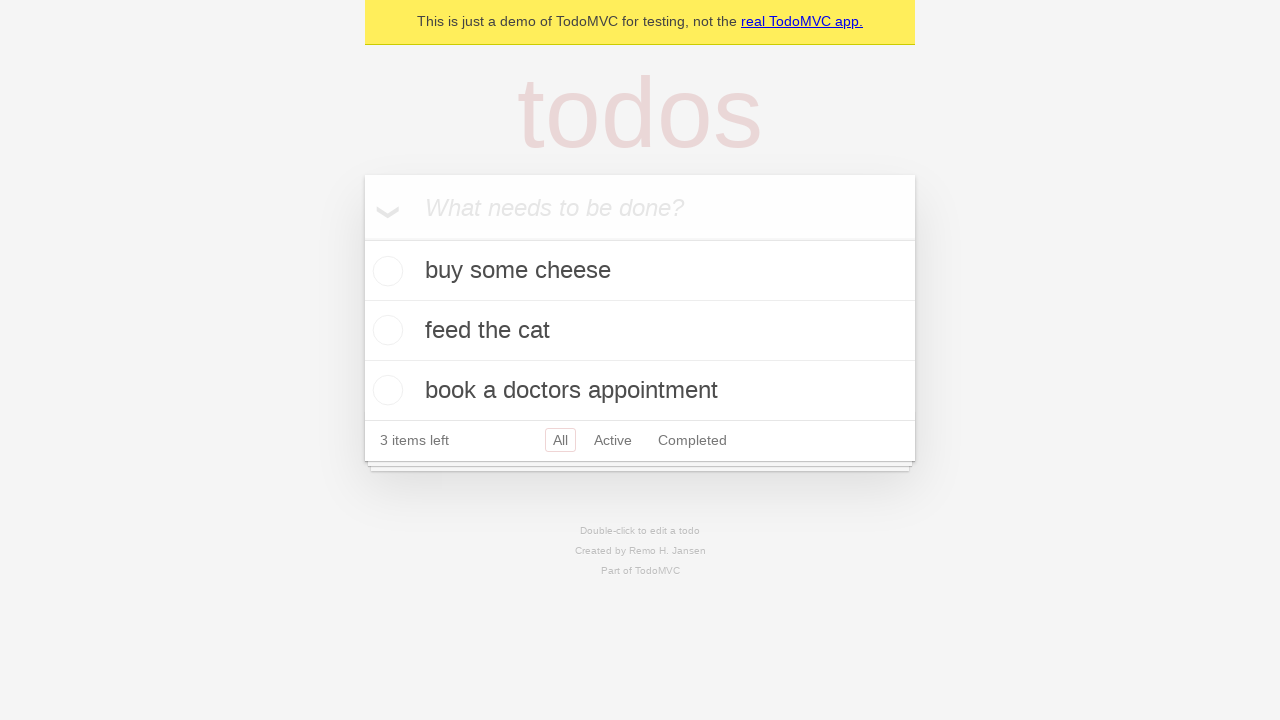

Double-clicked second todo item to enter edit mode at (640, 331) on internal:testid=[data-testid="todo-item"s] >> nth=1
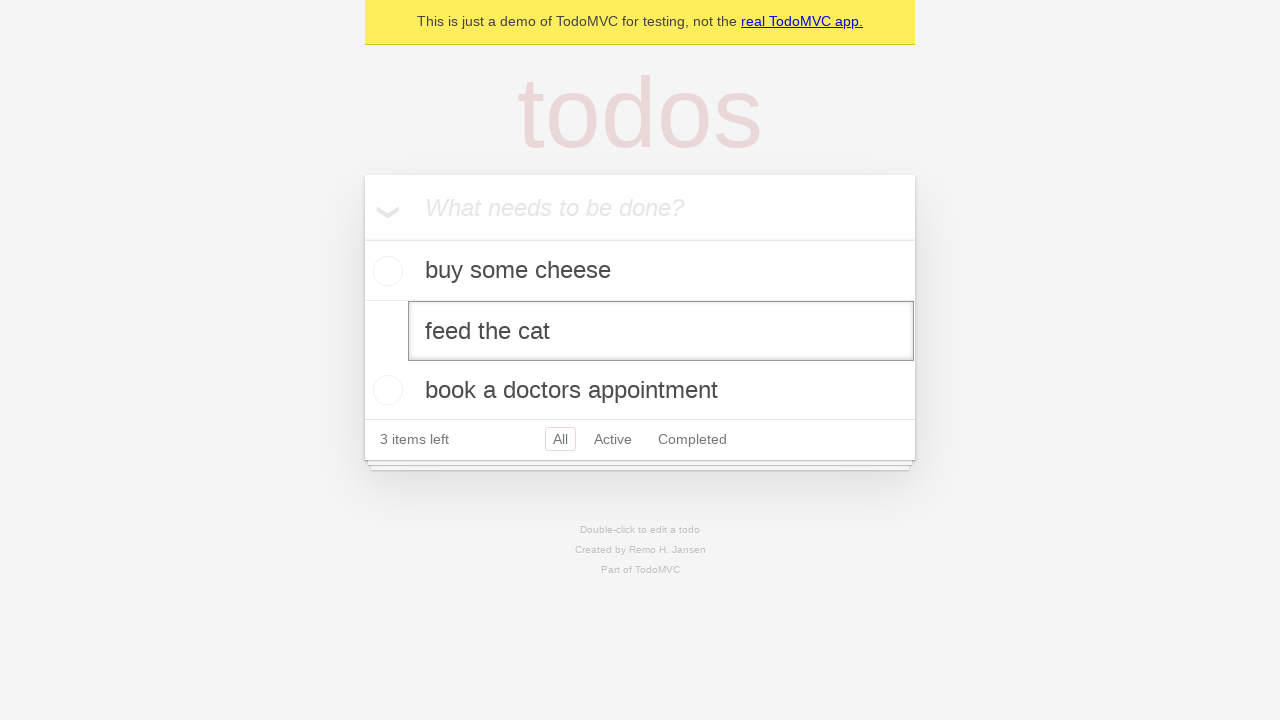

Filled edit textbox with new text 'buy some sausages' on internal:testid=[data-testid="todo-item"s] >> nth=1 >> internal:role=textbox[nam
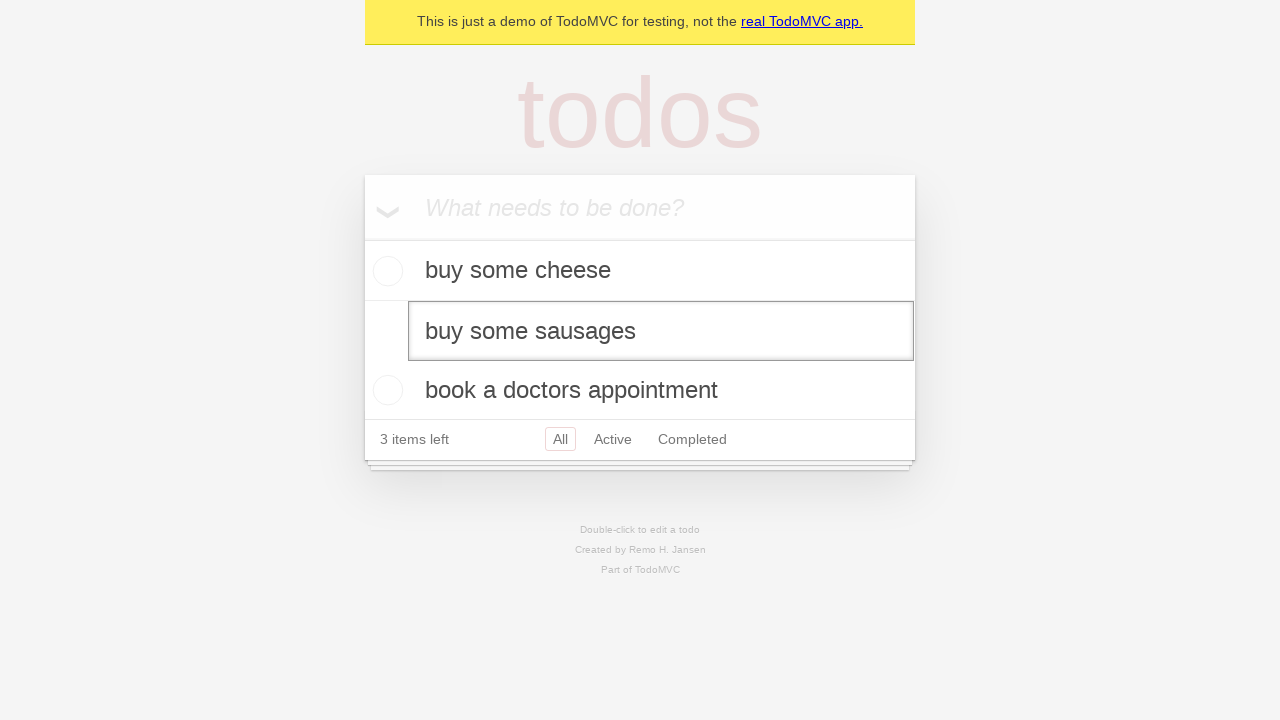

Pressed Enter to save the edited todo item on internal:testid=[data-testid="todo-item"s] >> nth=1 >> internal:role=textbox[nam
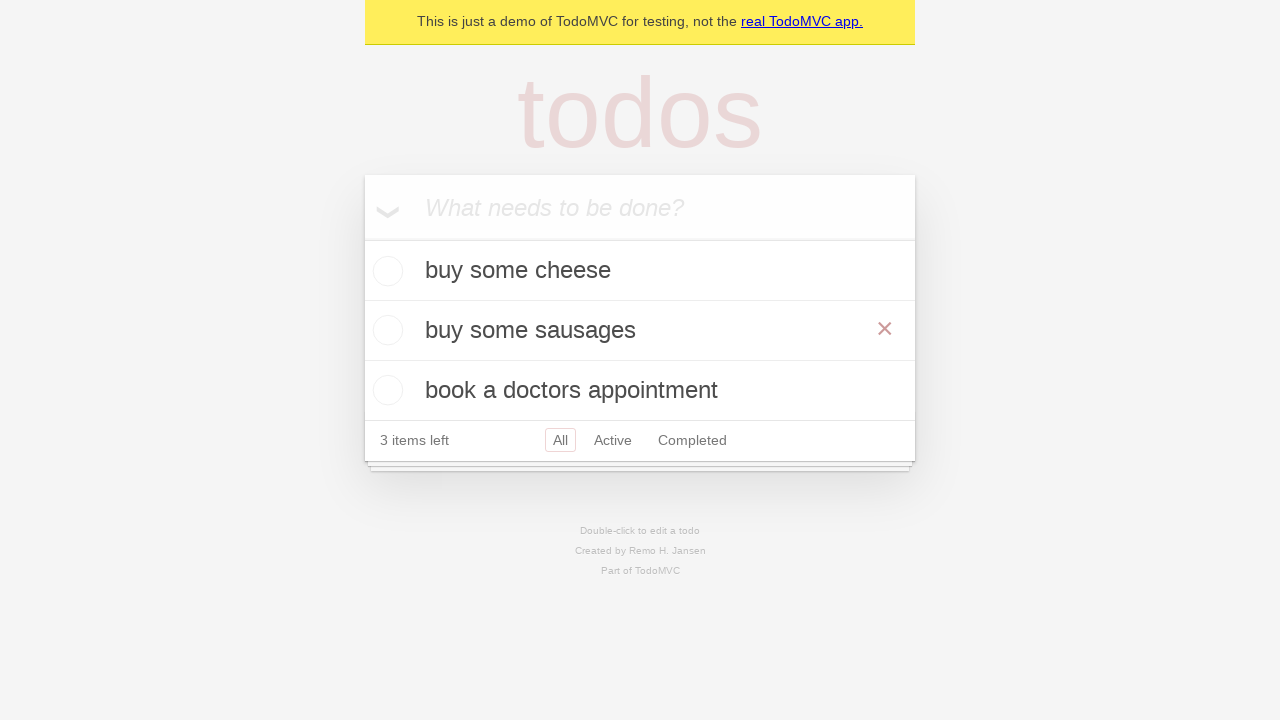

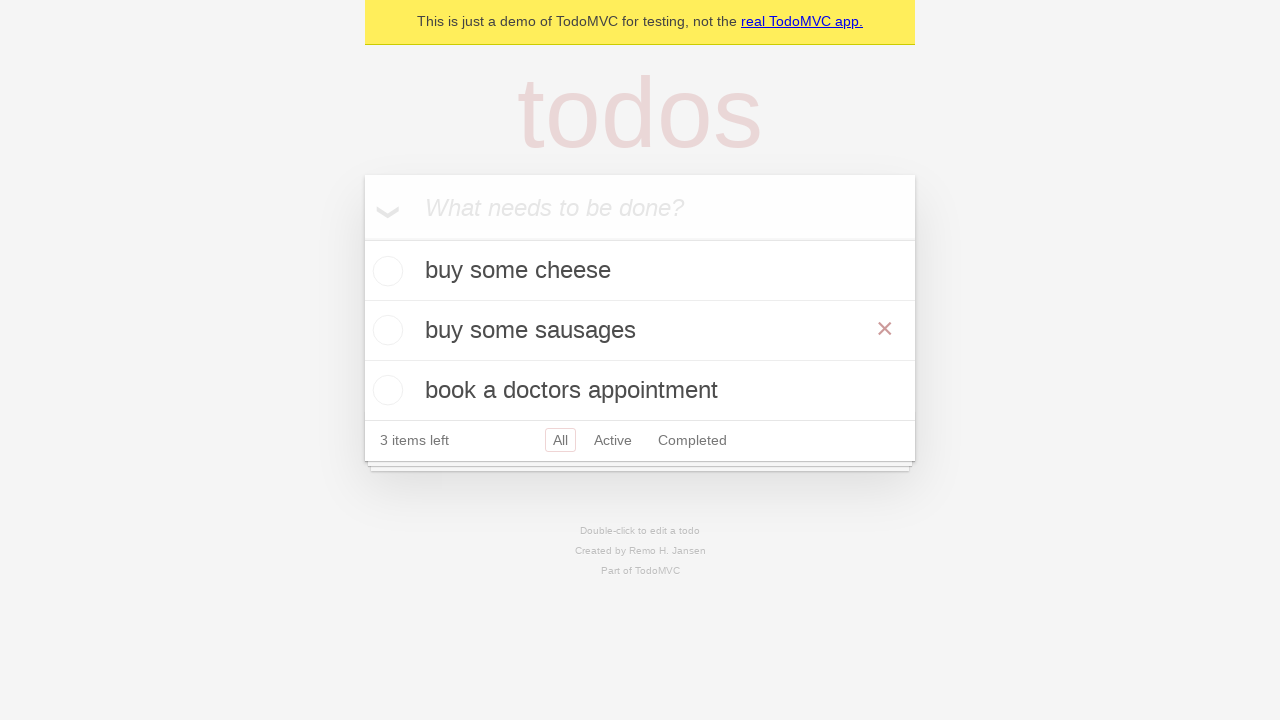